Tests geolocation functionality by granting permissions, setting a custom location, and clicking the "Where am I?" button to retrieve location

Starting URL: https://the-internet.herokuapp.com/geolocation

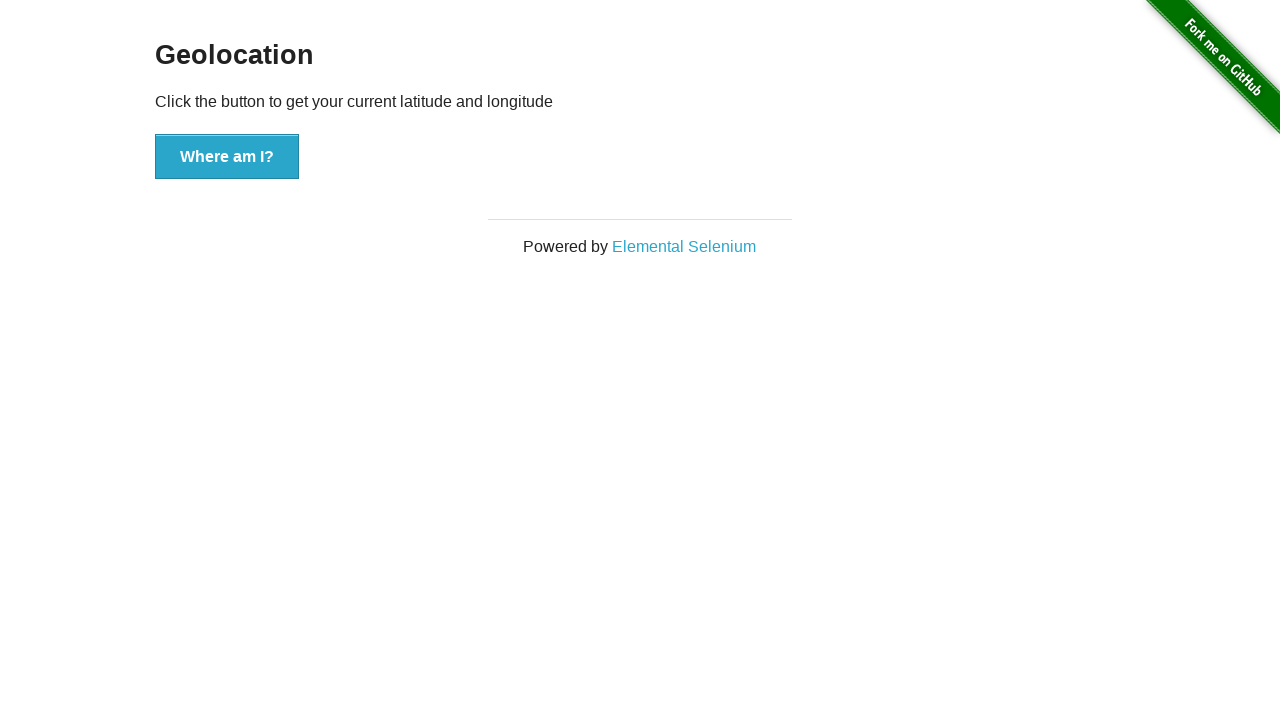

Granted geolocation permissions
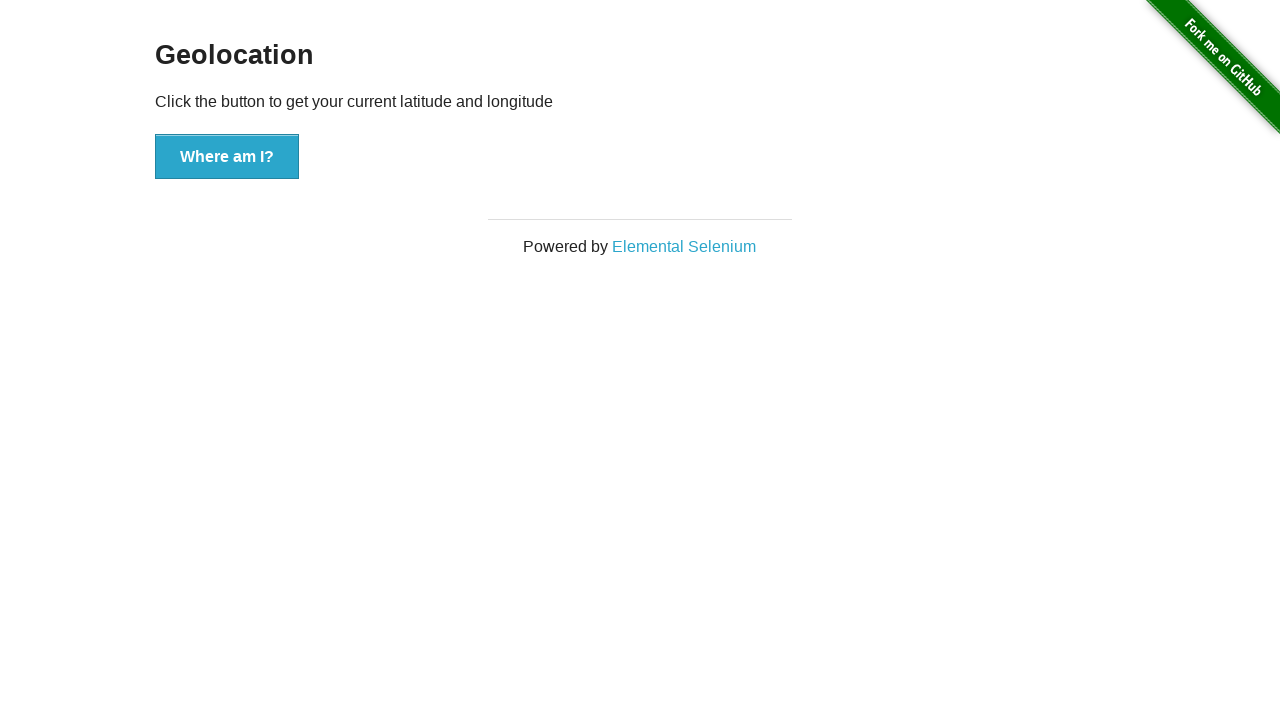

Set custom geolocation coordinates to latitude 10, longitude 10
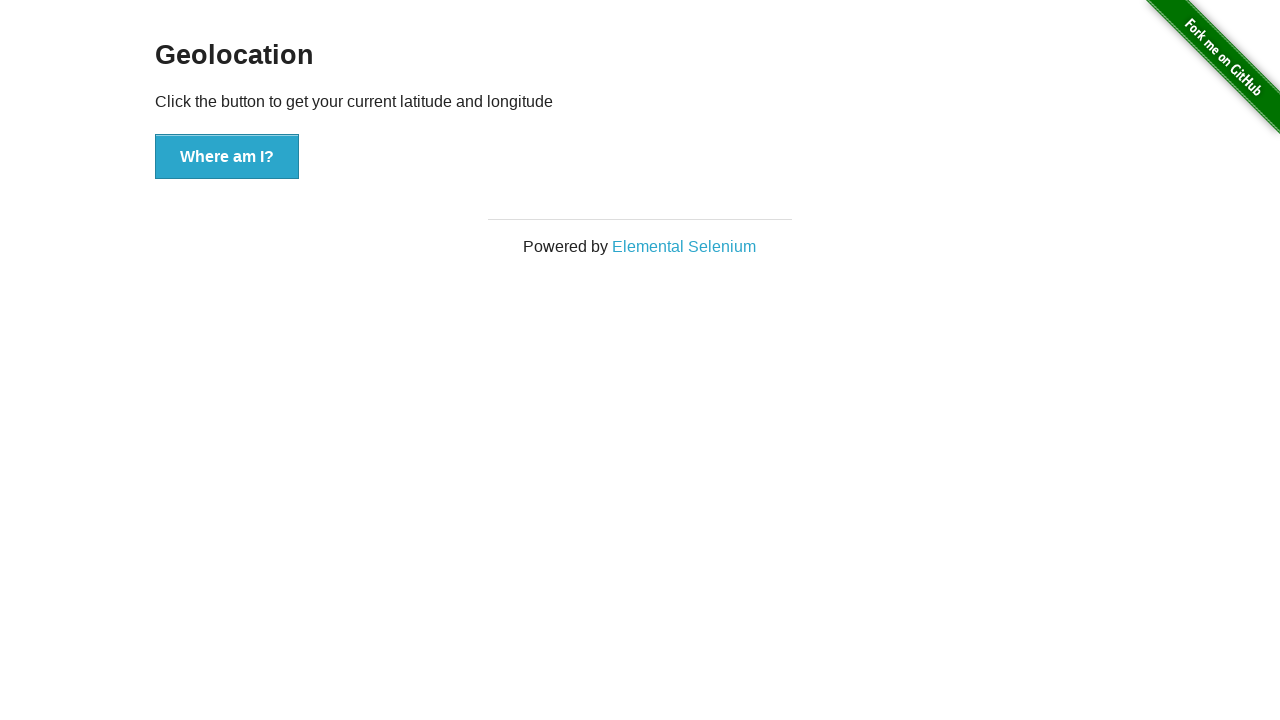

Clicked 'Where am I?' button to retrieve location at (227, 157) on text=Where am I?
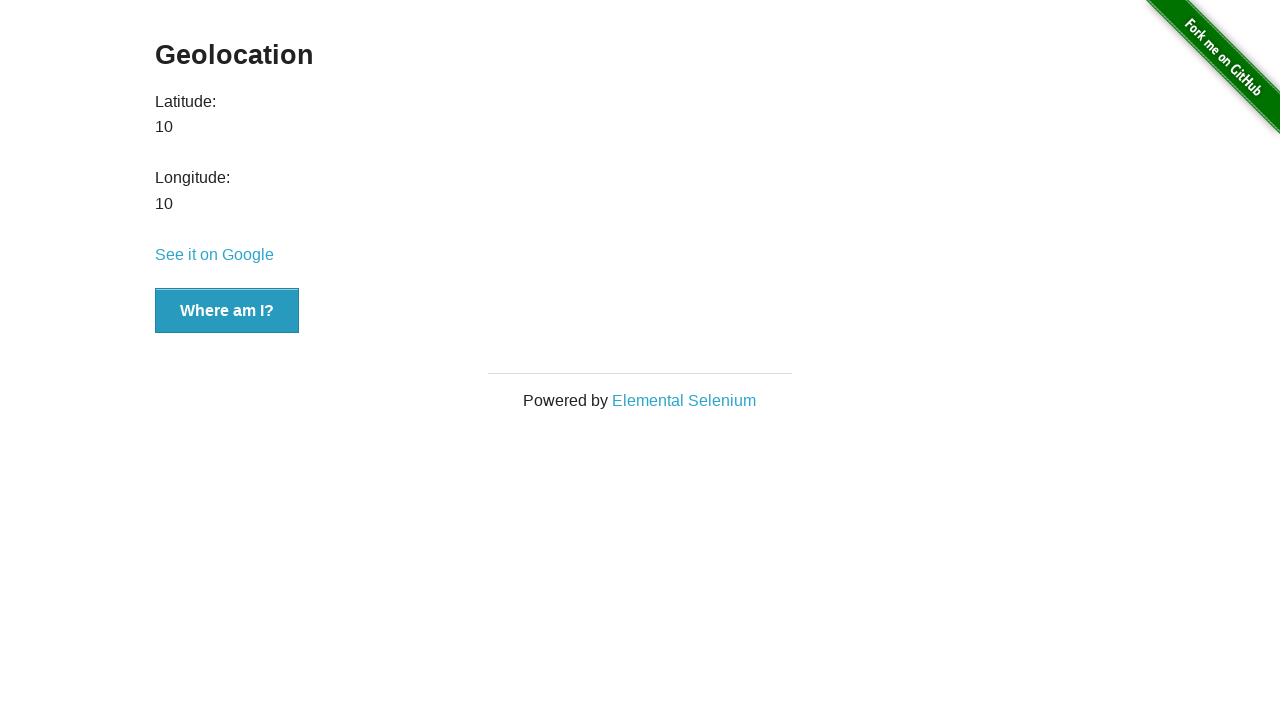

Geolocation result appeared with latitude value
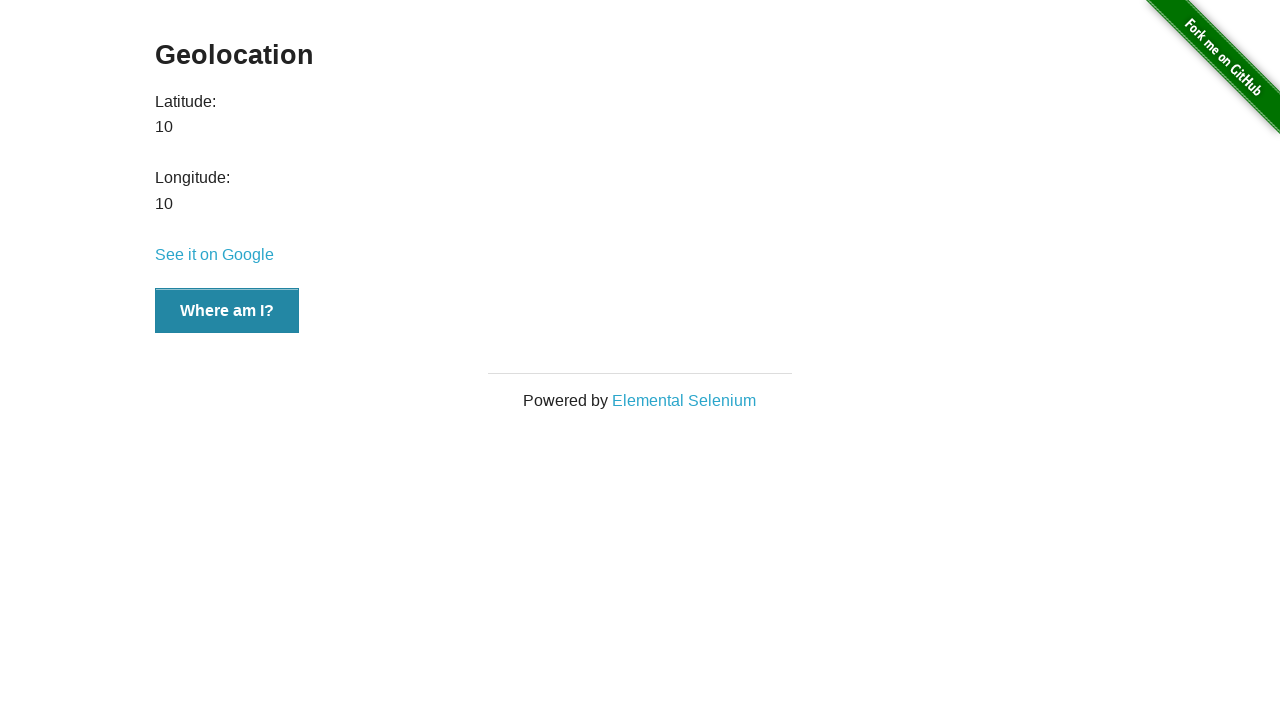

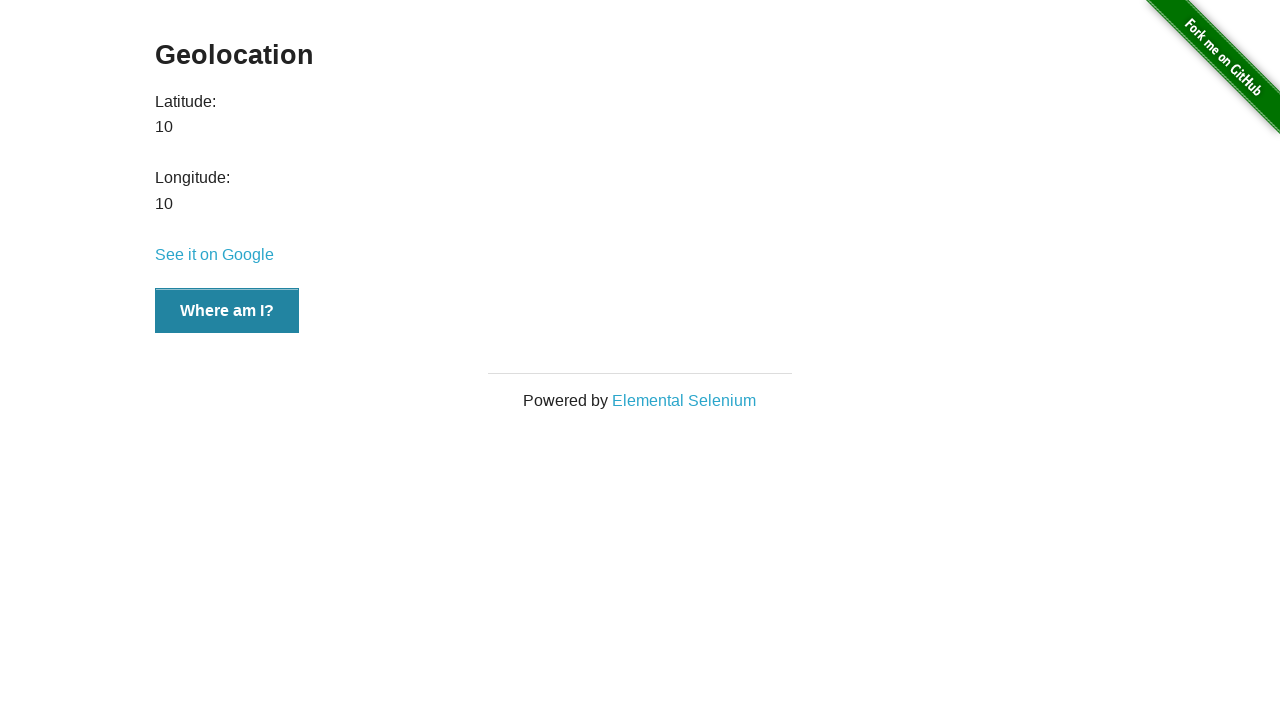